Tests iframe interaction by switching between frames, selecting a dropdown option in the first frame, and filling a text field in the second frame

Starting URL: https://www.hyrtutorials.com/p/frames-practice.html

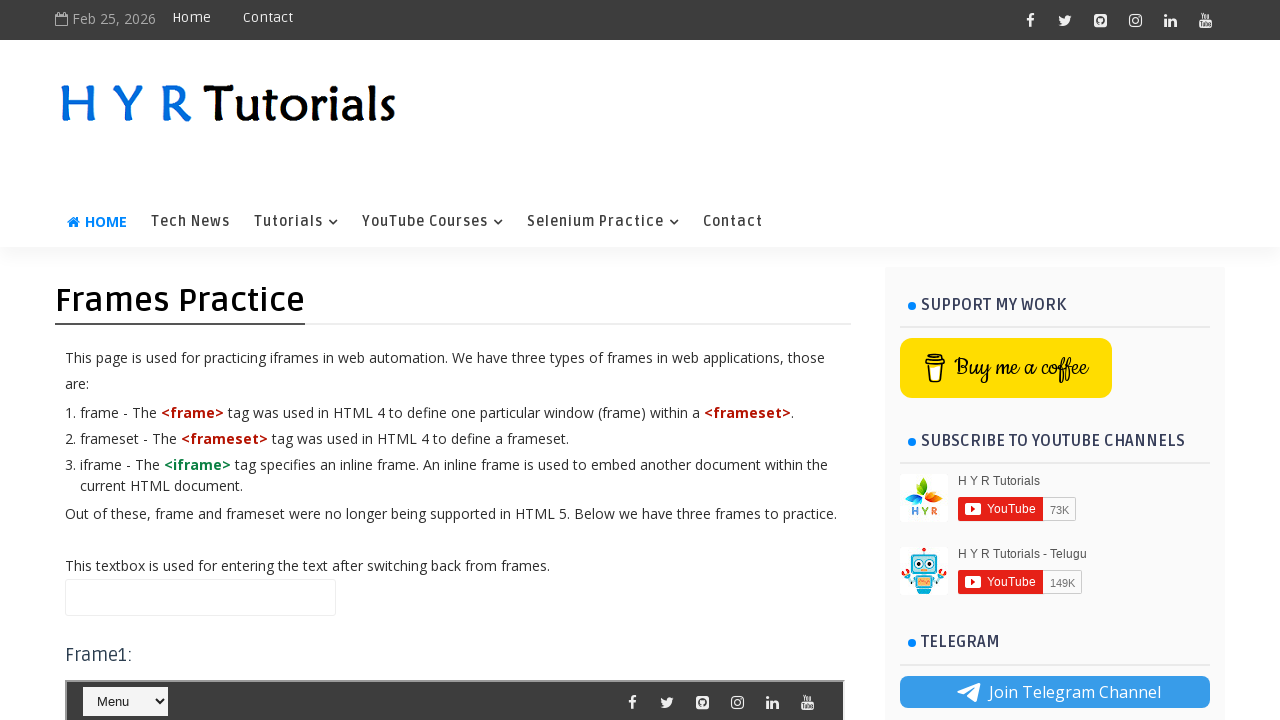

Navigated to frames practice page
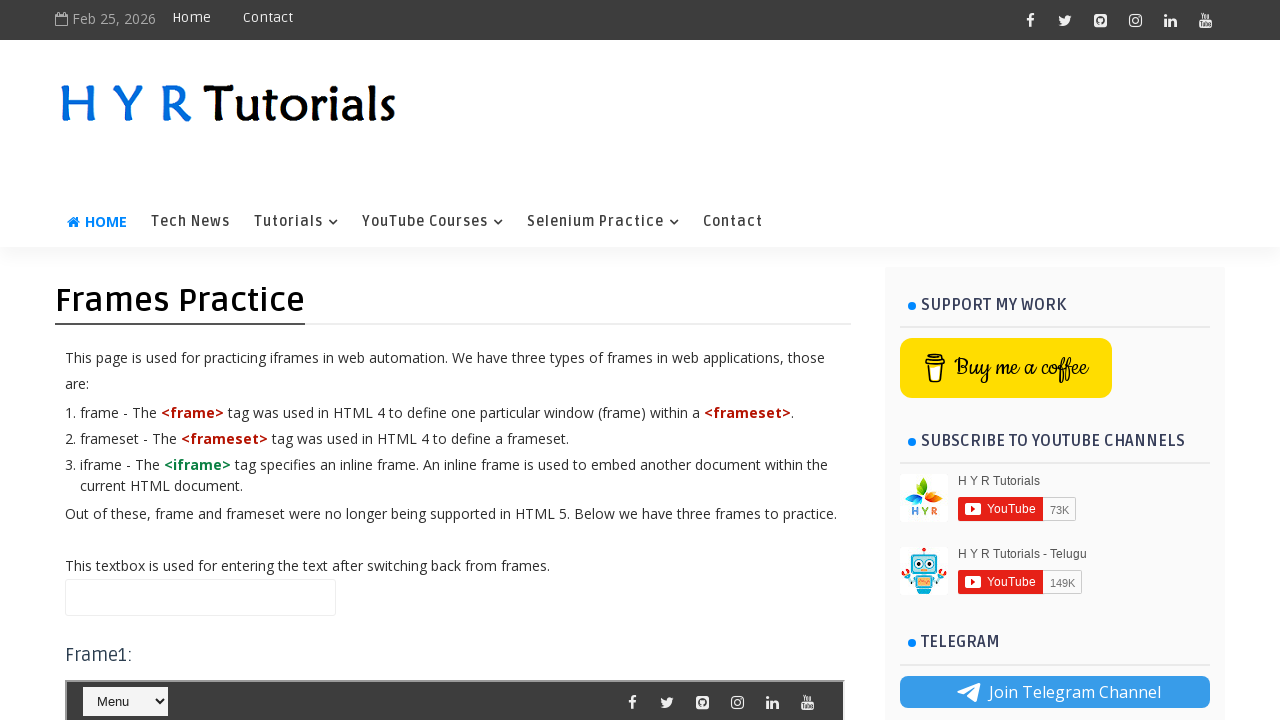

Switched to first frame (frm1)
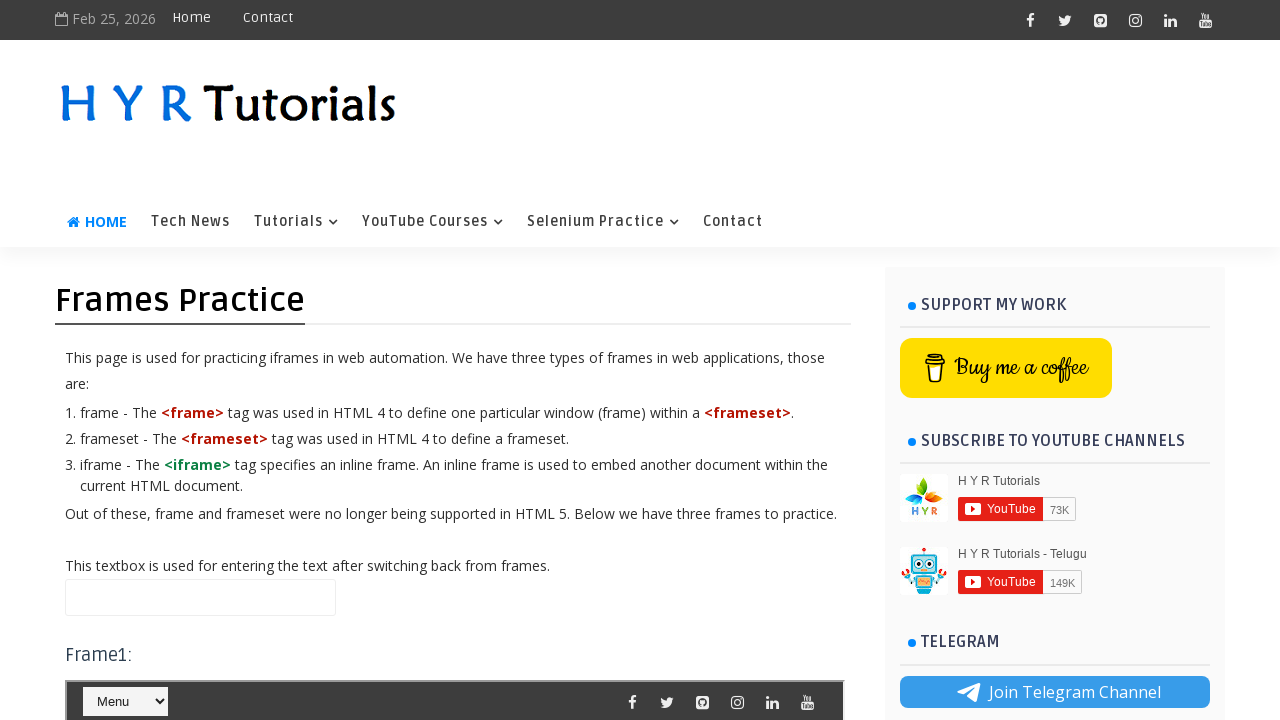

Selected 'Java' from course dropdown in first frame
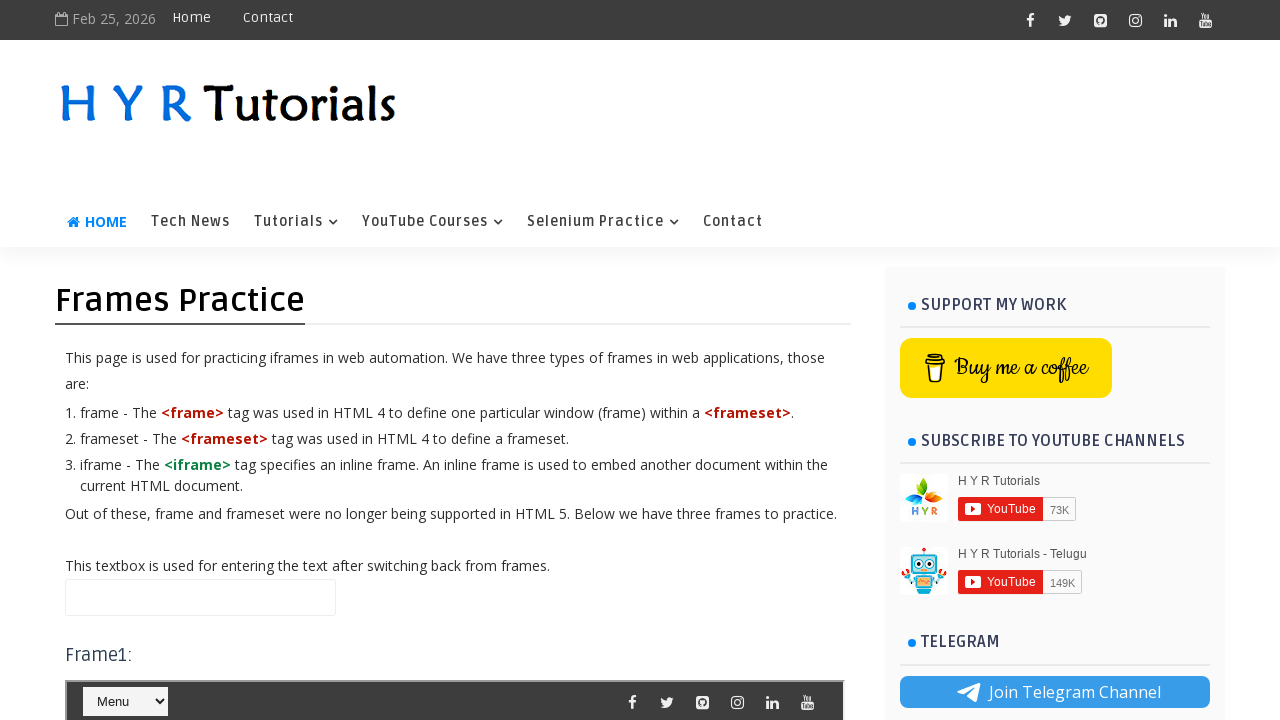

Switched to second frame (frm2)
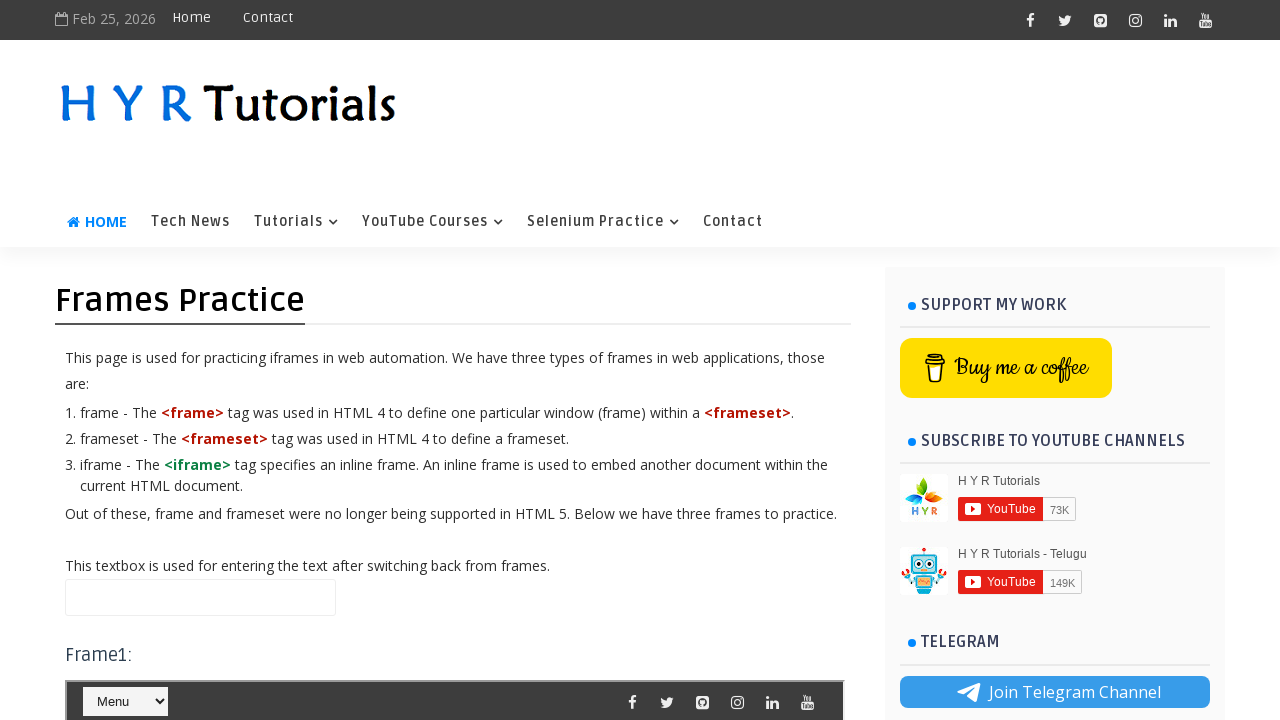

Filled firstName field with 'Automation' in second frame on input#firstName
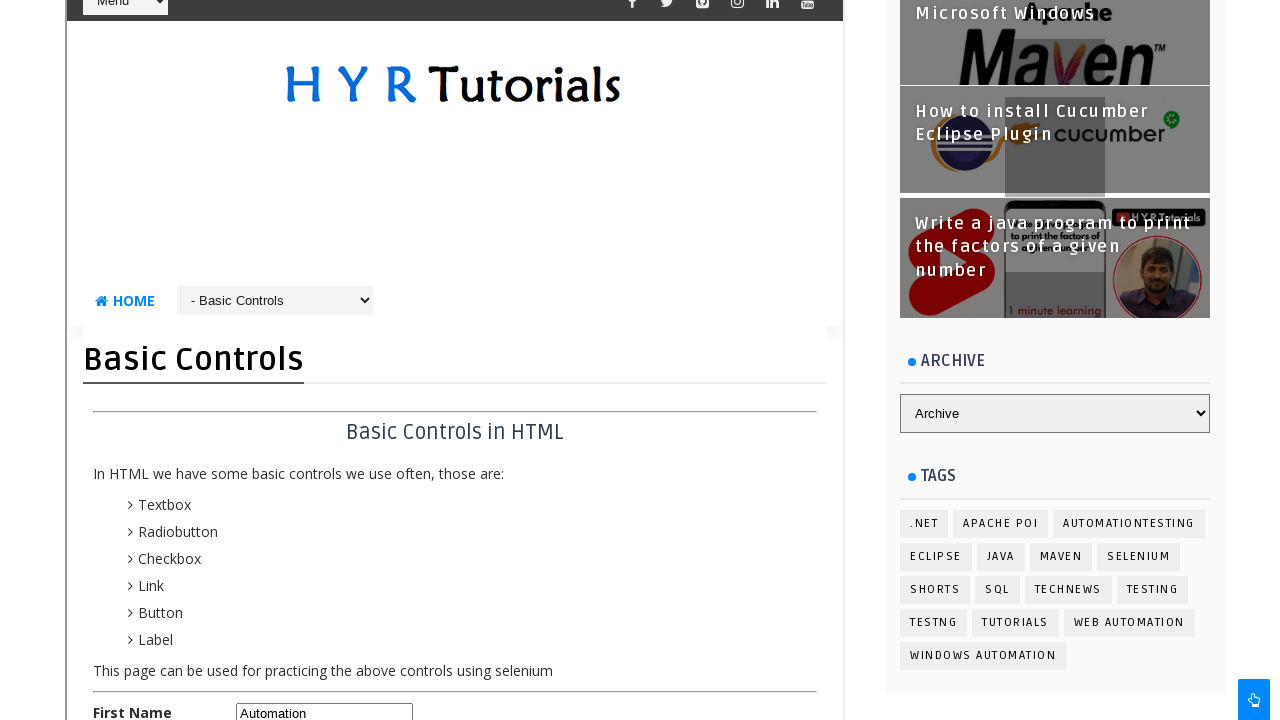

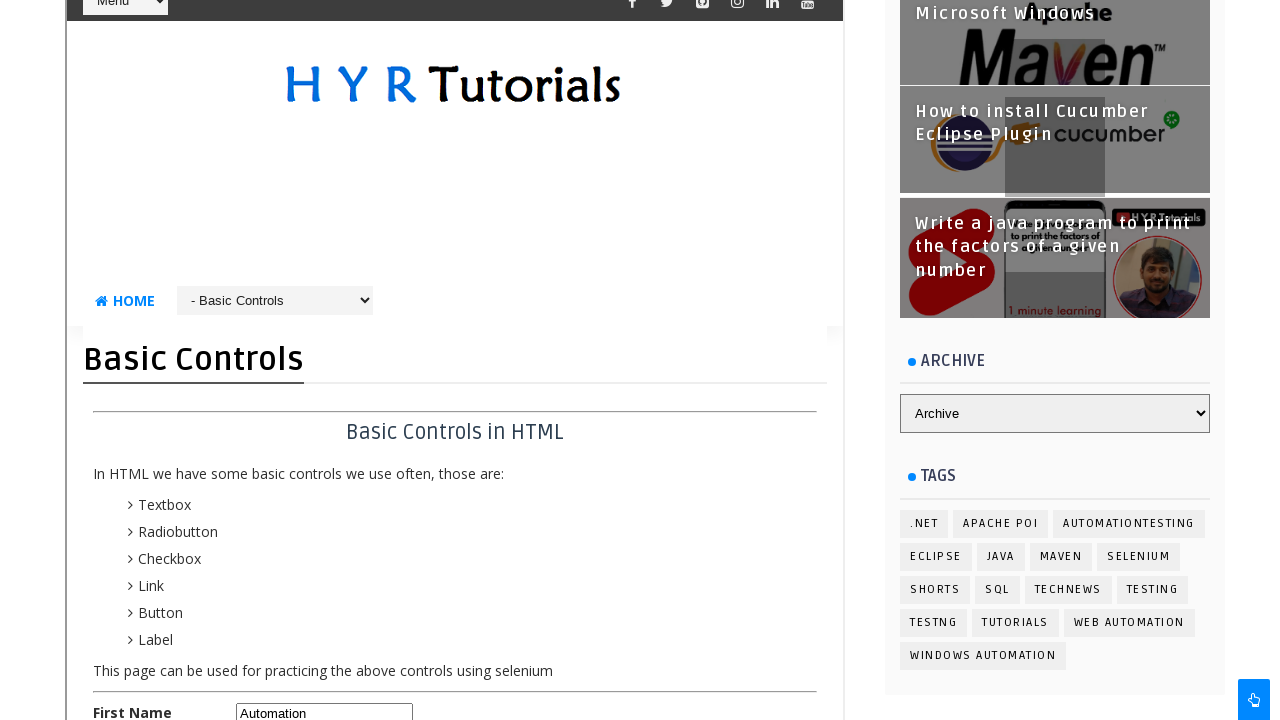